Tests different types of JavaScript alerts including simple alerts, confirmation dialogs, and prompt dialogs by accepting, dismissing, and entering text

Starting URL: https://demo.automationtesting.in/Alerts.html

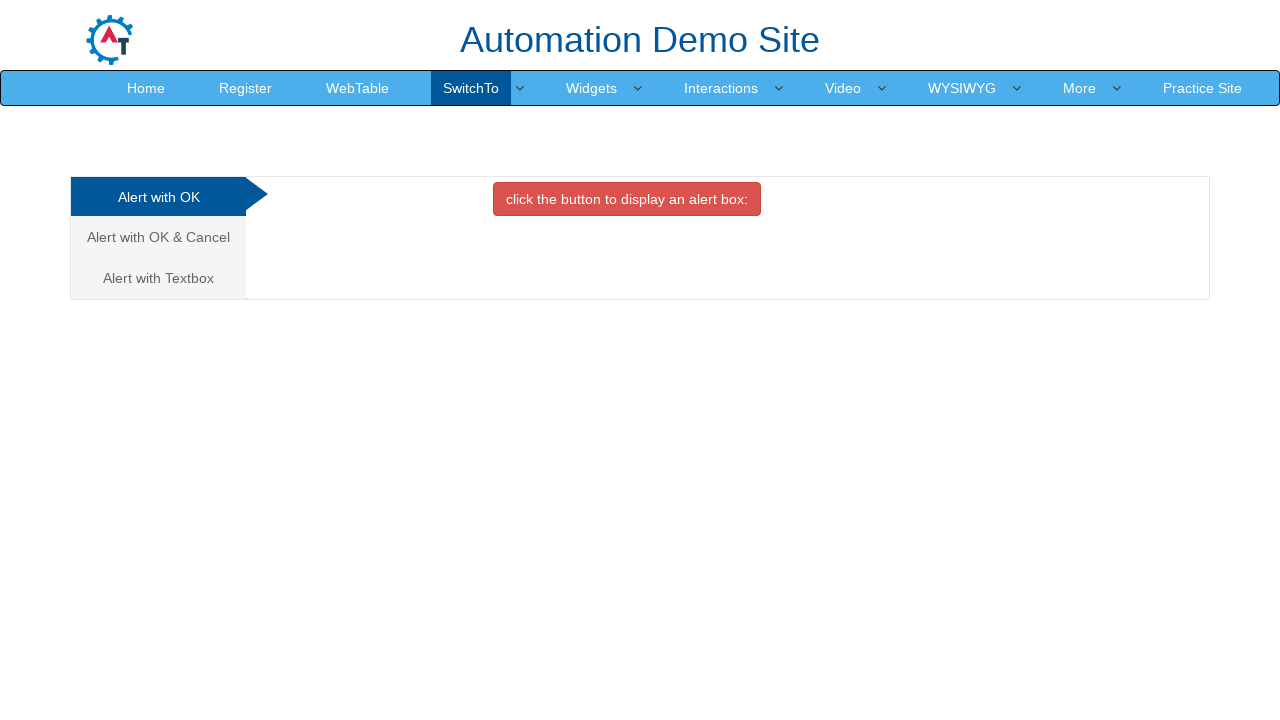

Clicked button to trigger simple alert at (627, 199) on xpath=//button[@class='btn btn-danger']
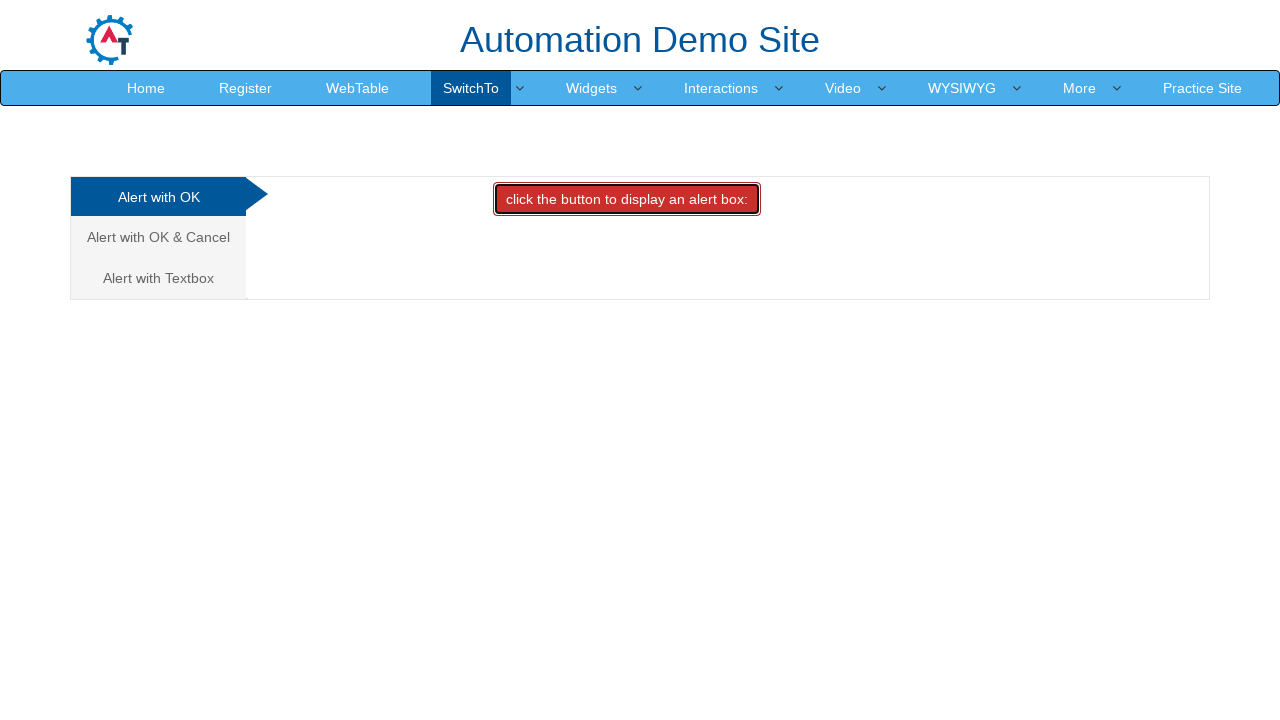

Set up dialog handler to accept alerts
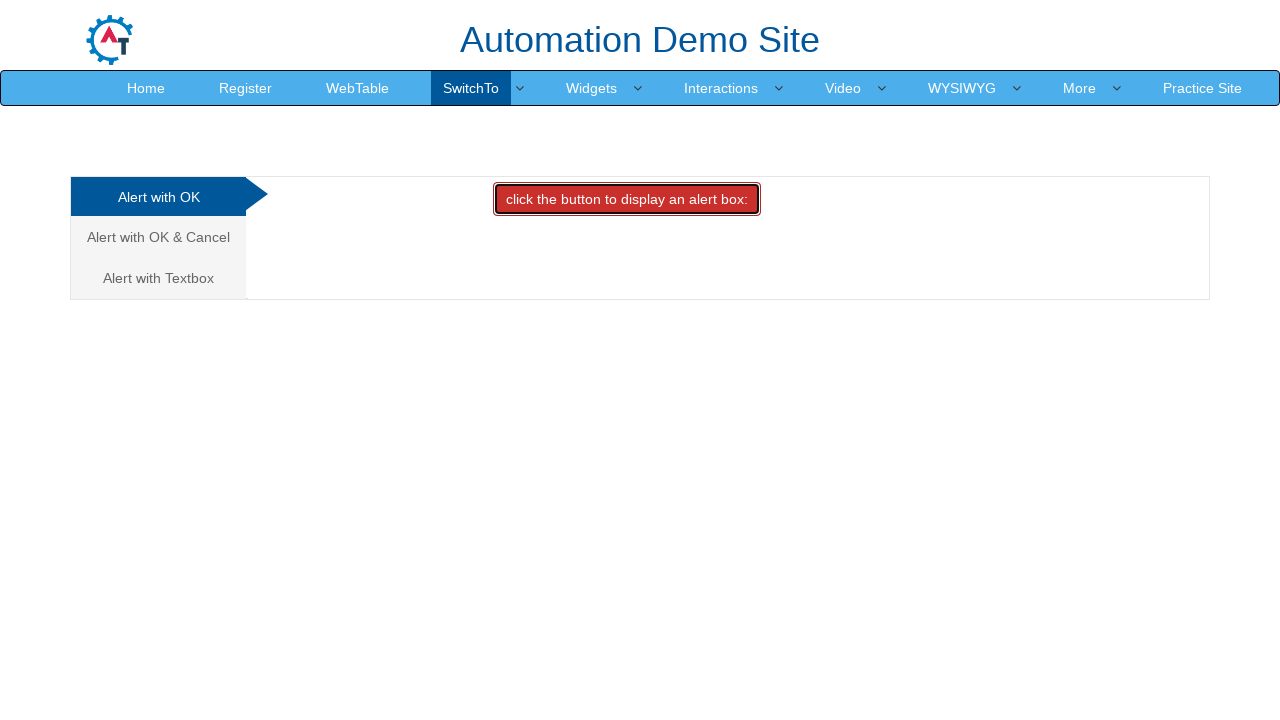

Waited 2 seconds for alert to be processed
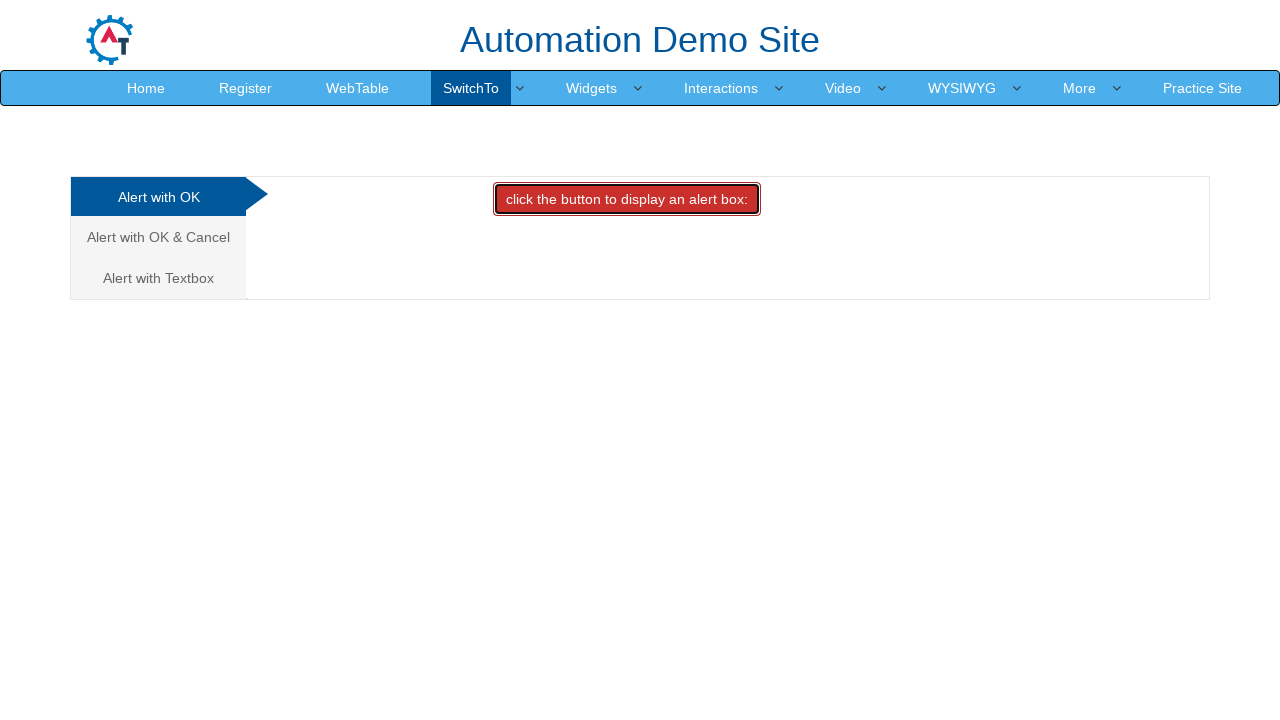

Navigated to Alert with OK & Cancel section at (158, 237) on xpath=//a[normalize-space()='Alert with OK & Cancel']
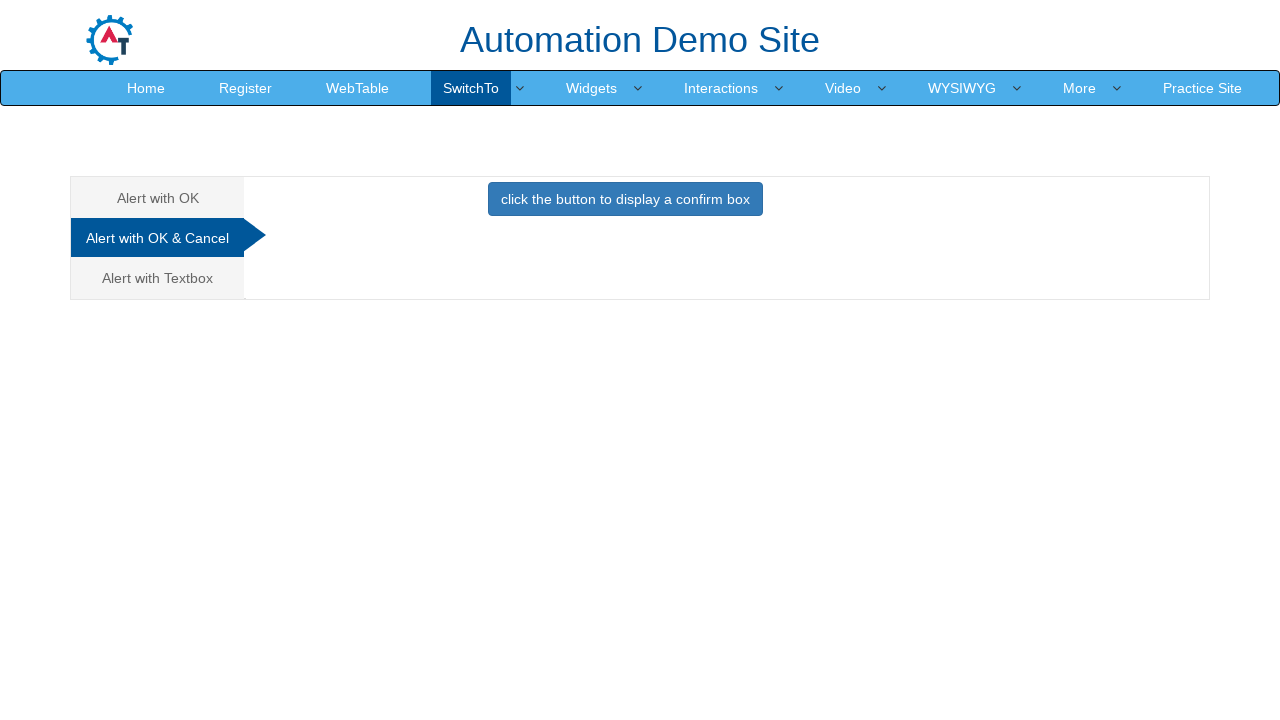

Clicked button to trigger confirmation dialog at (625, 199) on xpath=//button[@class='btn btn-primary']
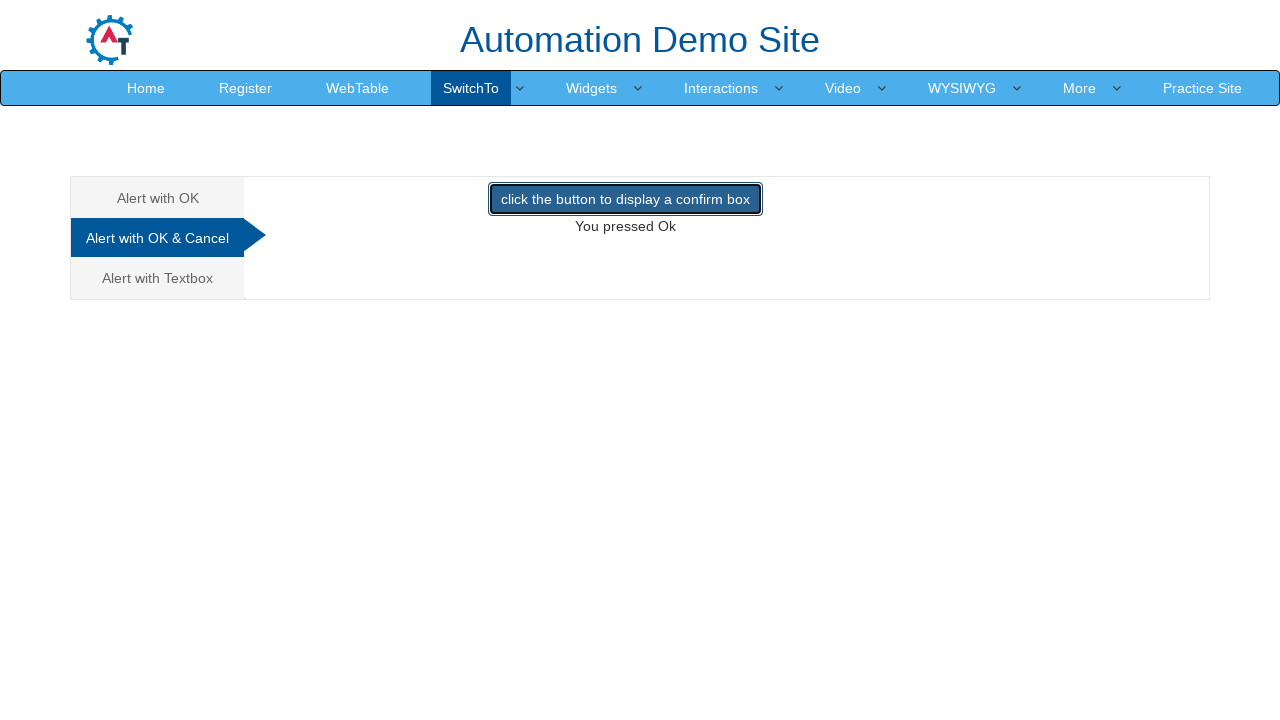

Set up dialog handler to dismiss alerts
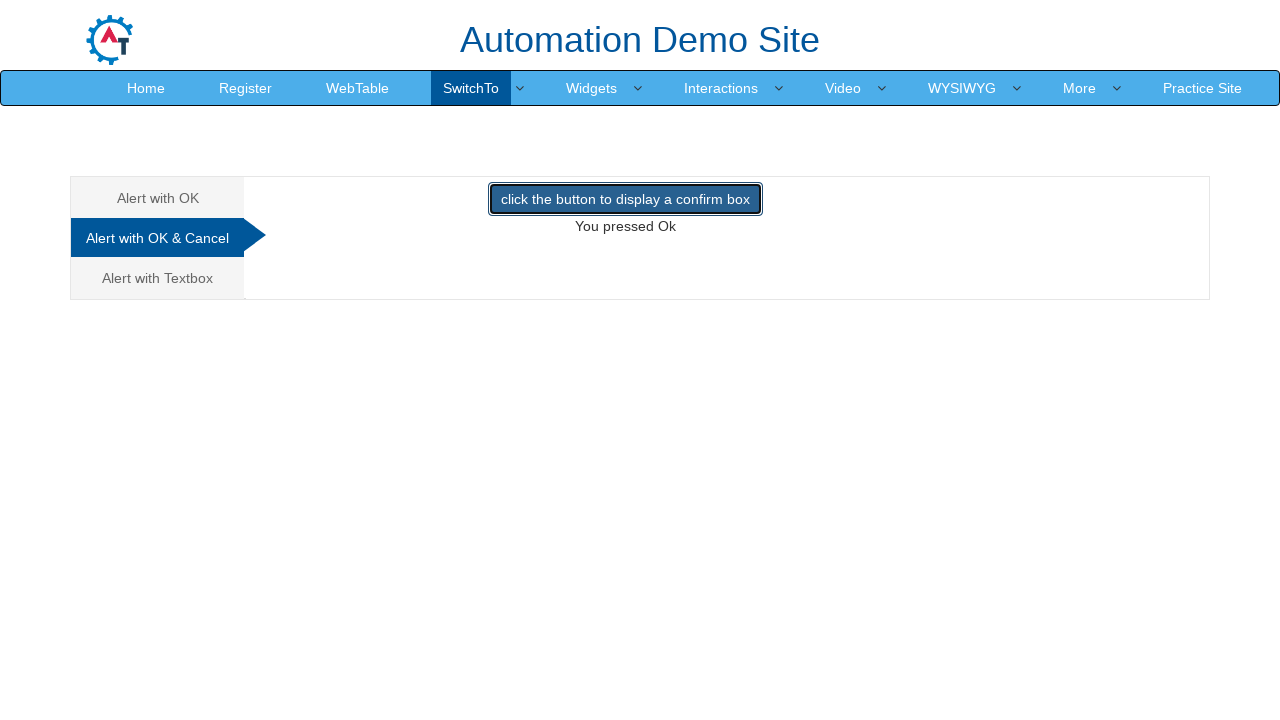

Waited 2 seconds for confirmation dialog to be processed
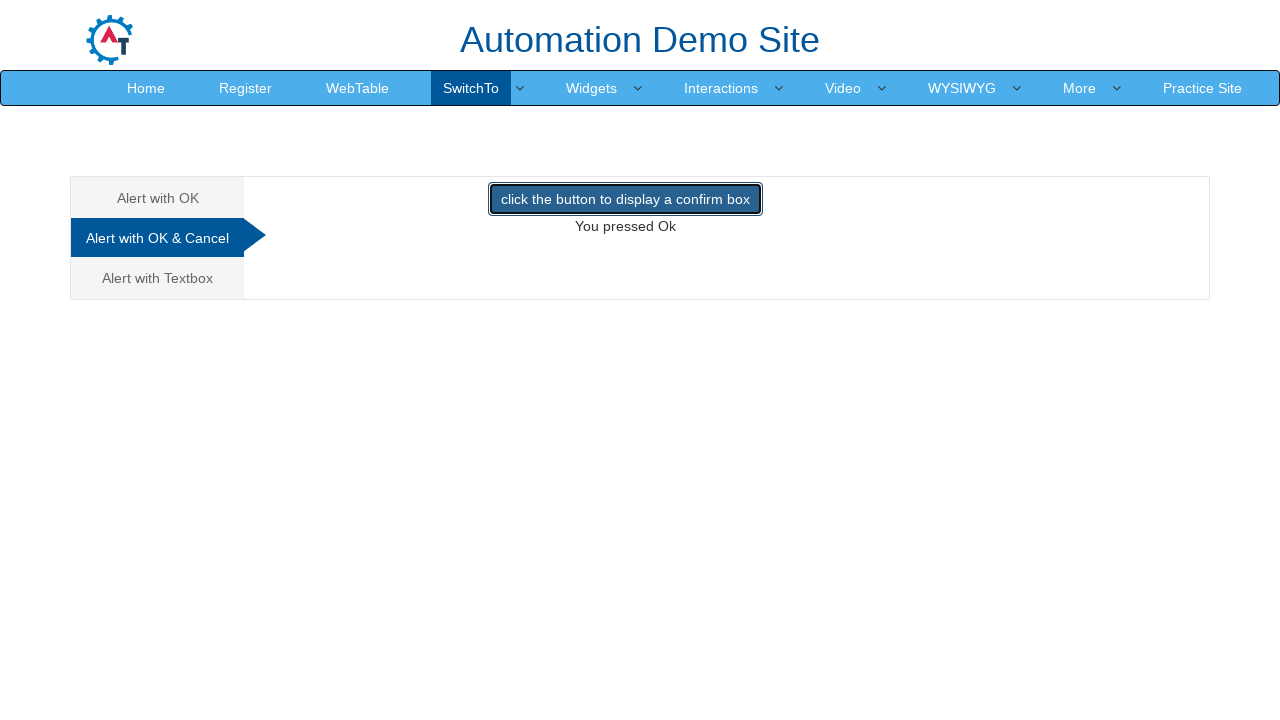

Navigated to Alert with Textbox section at (158, 278) on xpath=//a[normalize-space()='Alert with Textbox']
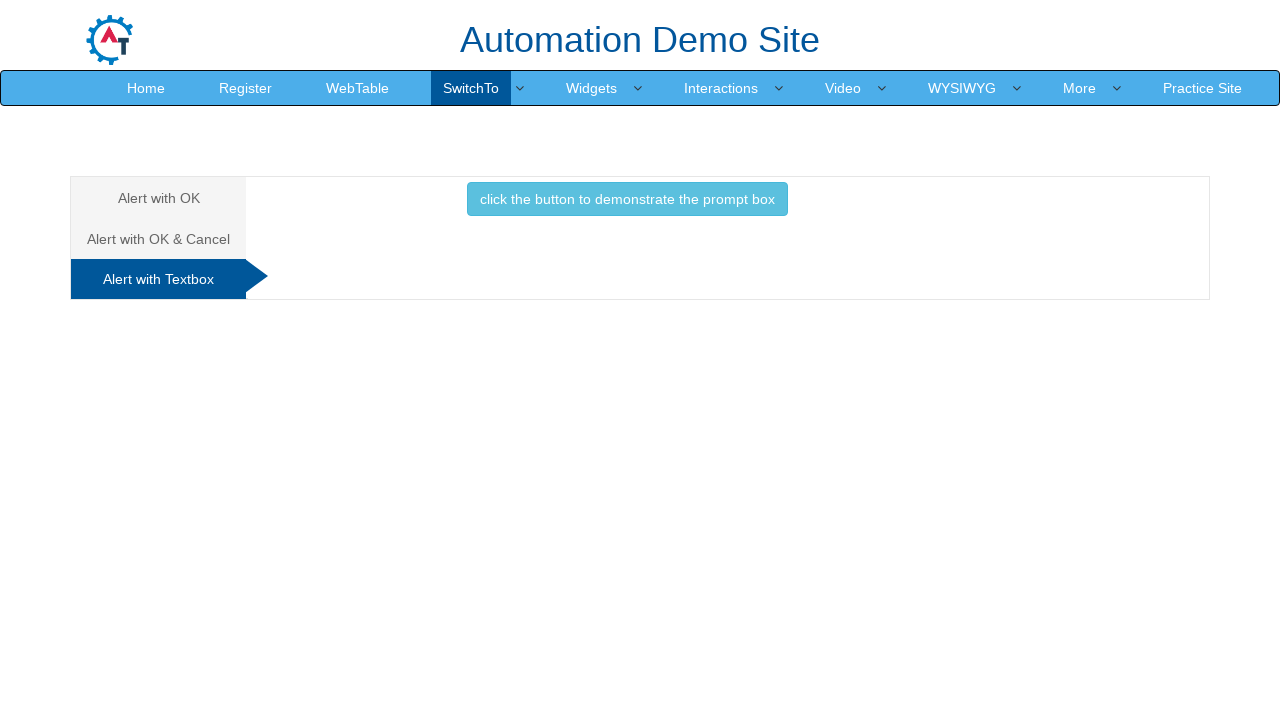

Clicked button to trigger prompt dialog at (627, 199) on xpath=//button[@class='btn btn-info']
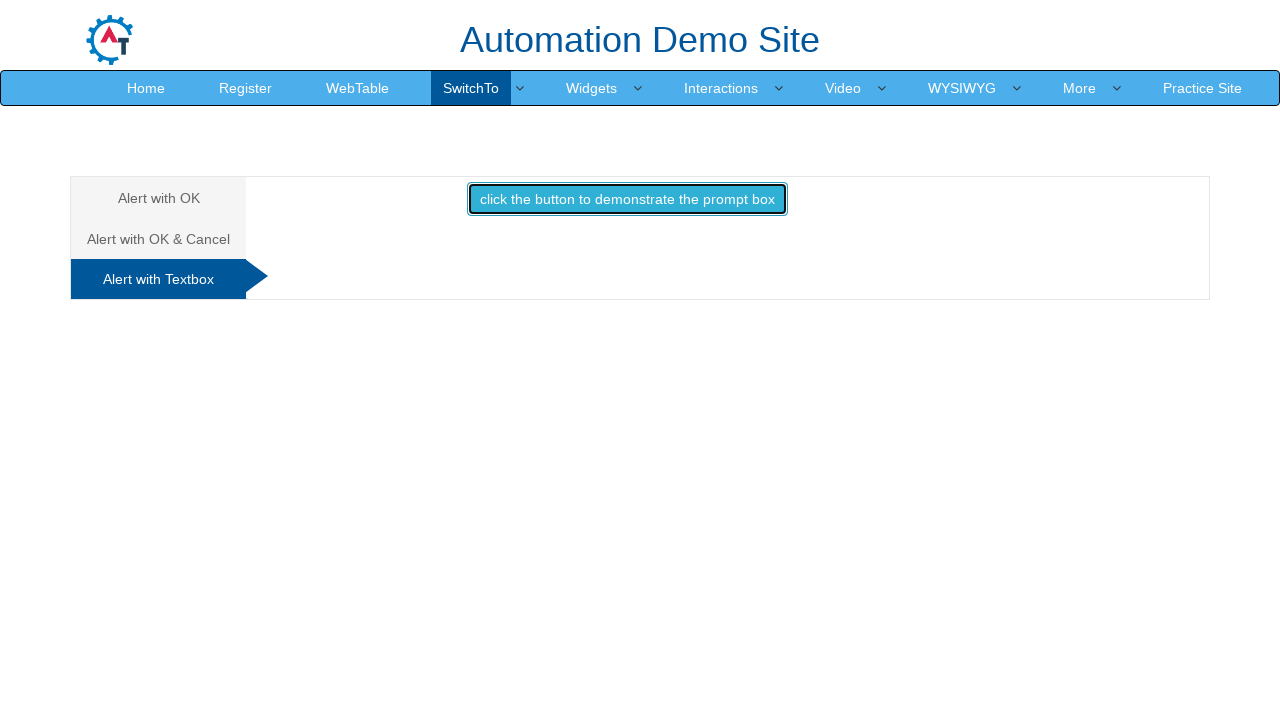

Set up dialog handler to enter 'krishna' in prompt and accept
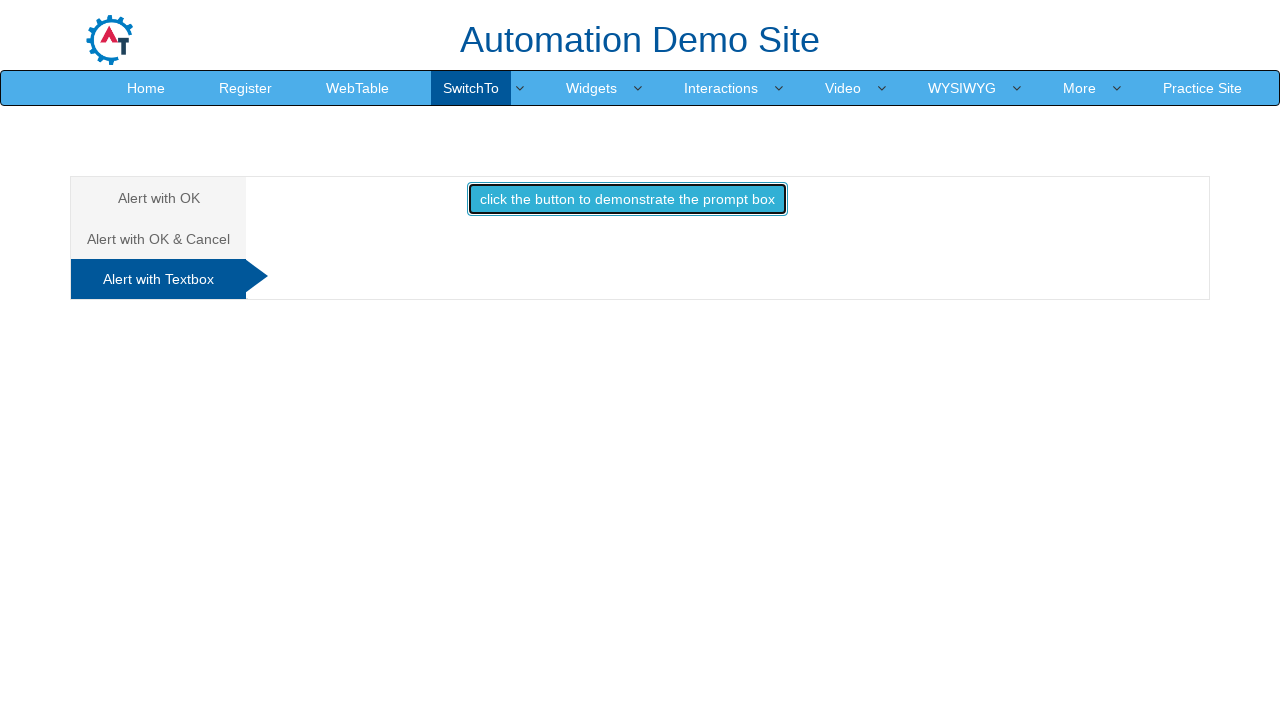

Waited 2 seconds for prompt dialog to be processed
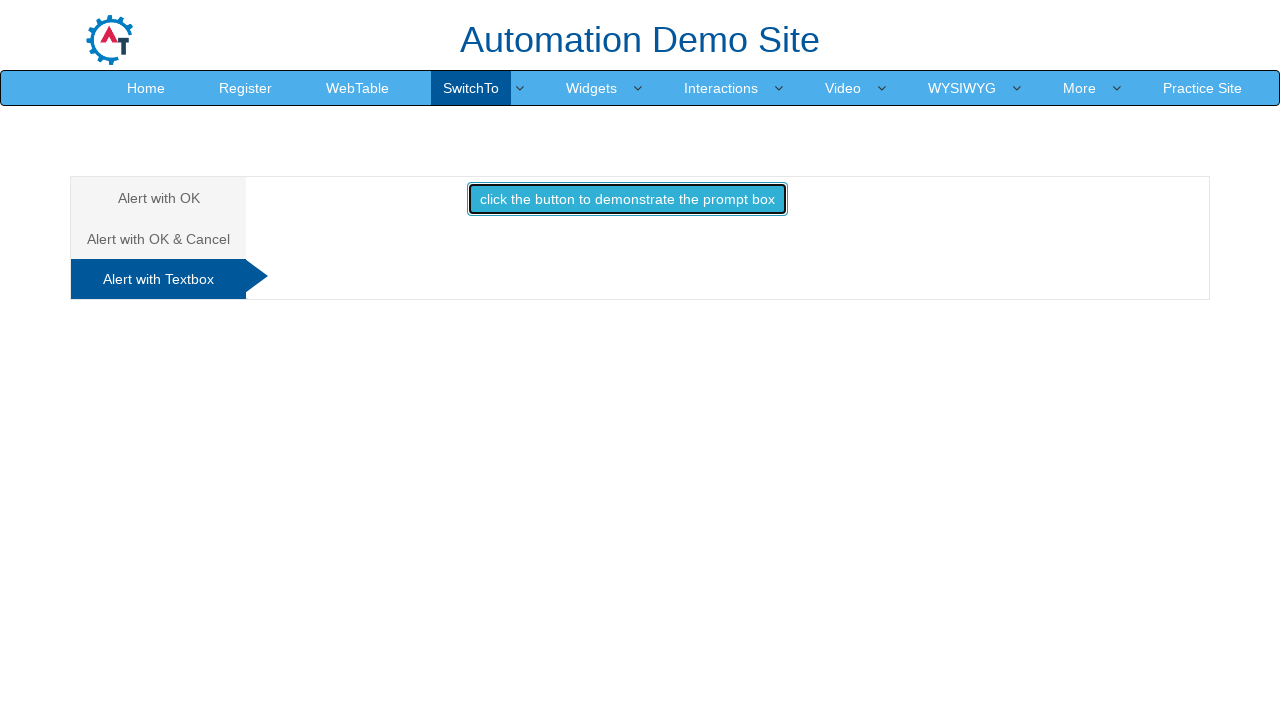

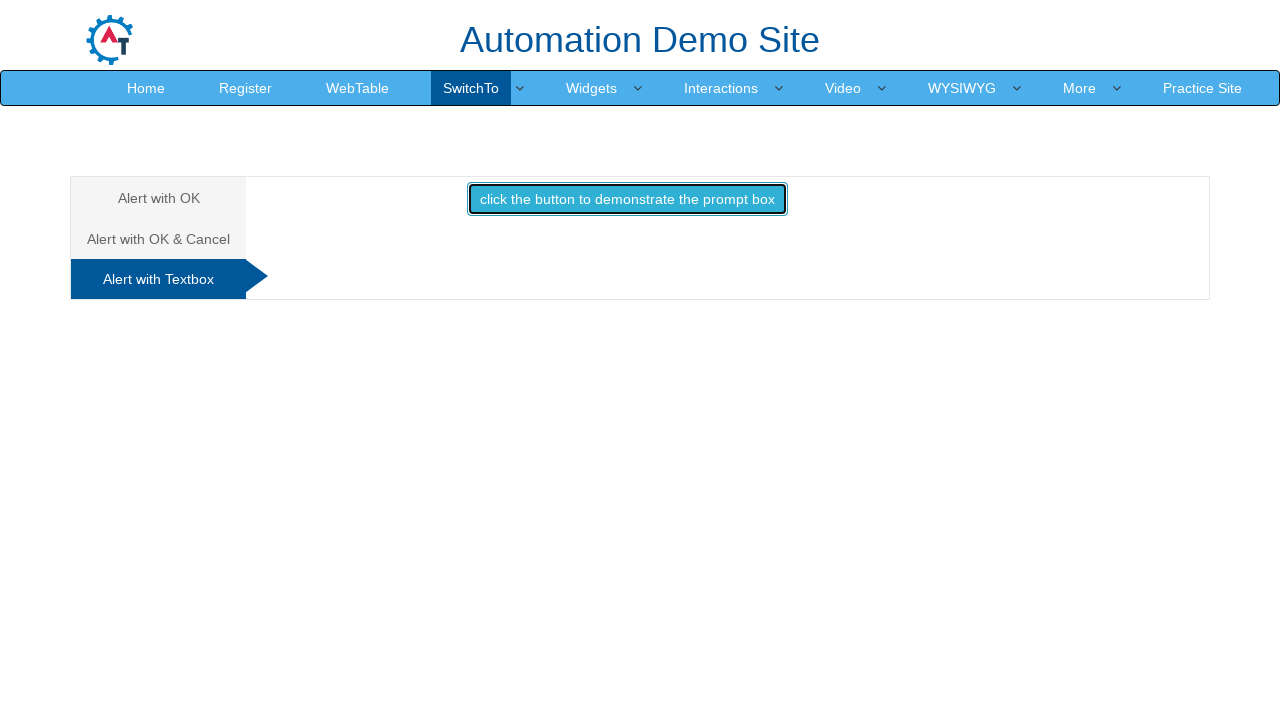